Navigates to the OTUS education website homepage to verify the page loads successfully

Starting URL: https://otus.ru

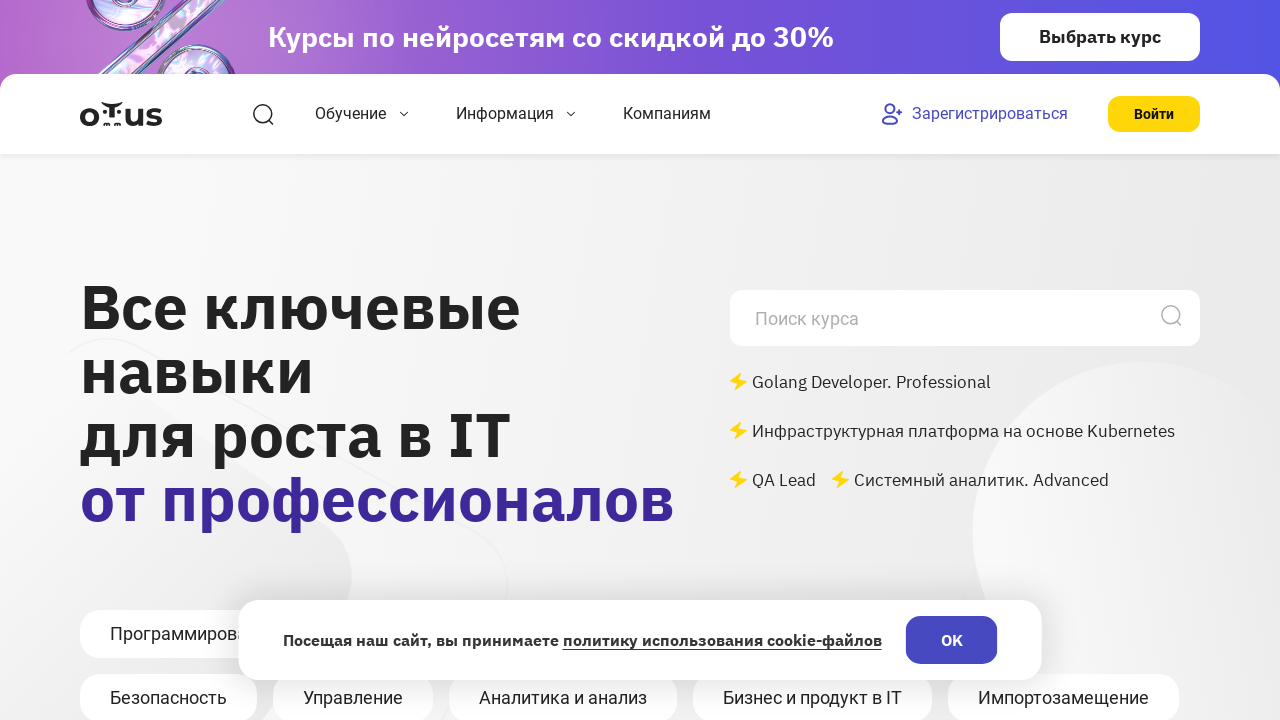

Navigated to OTUS education website homepage and waited for DOM content to load
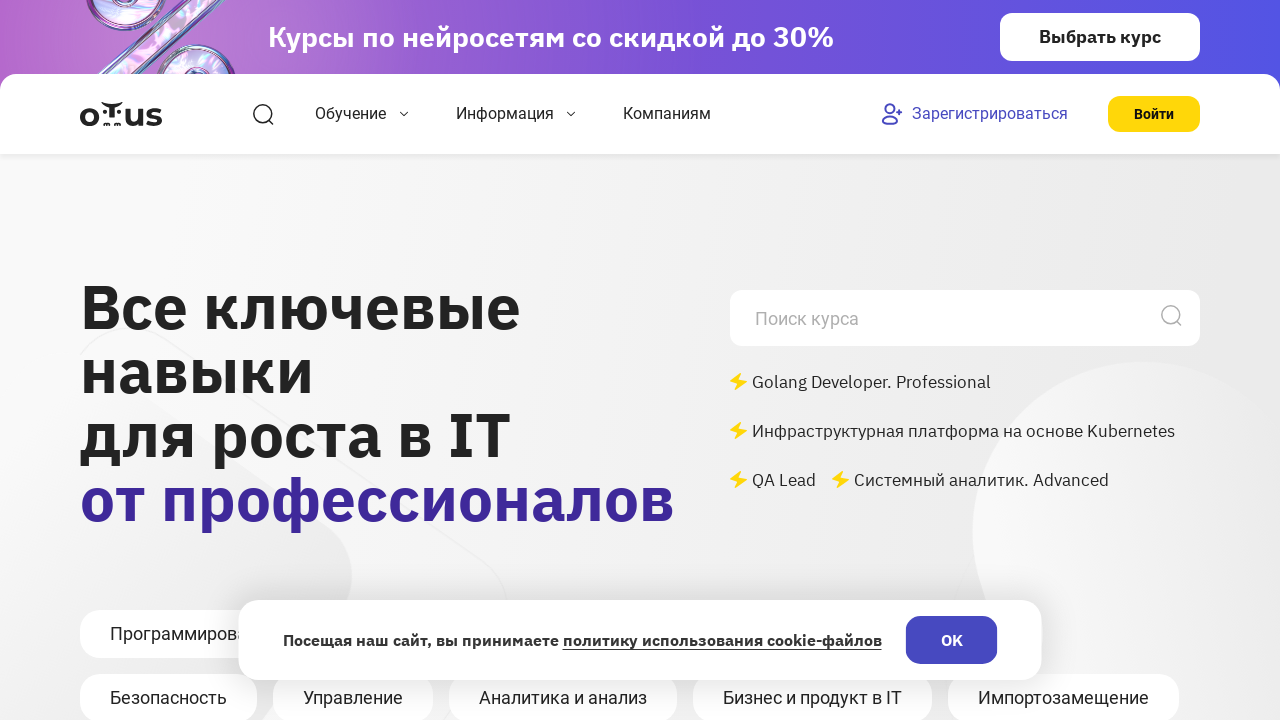

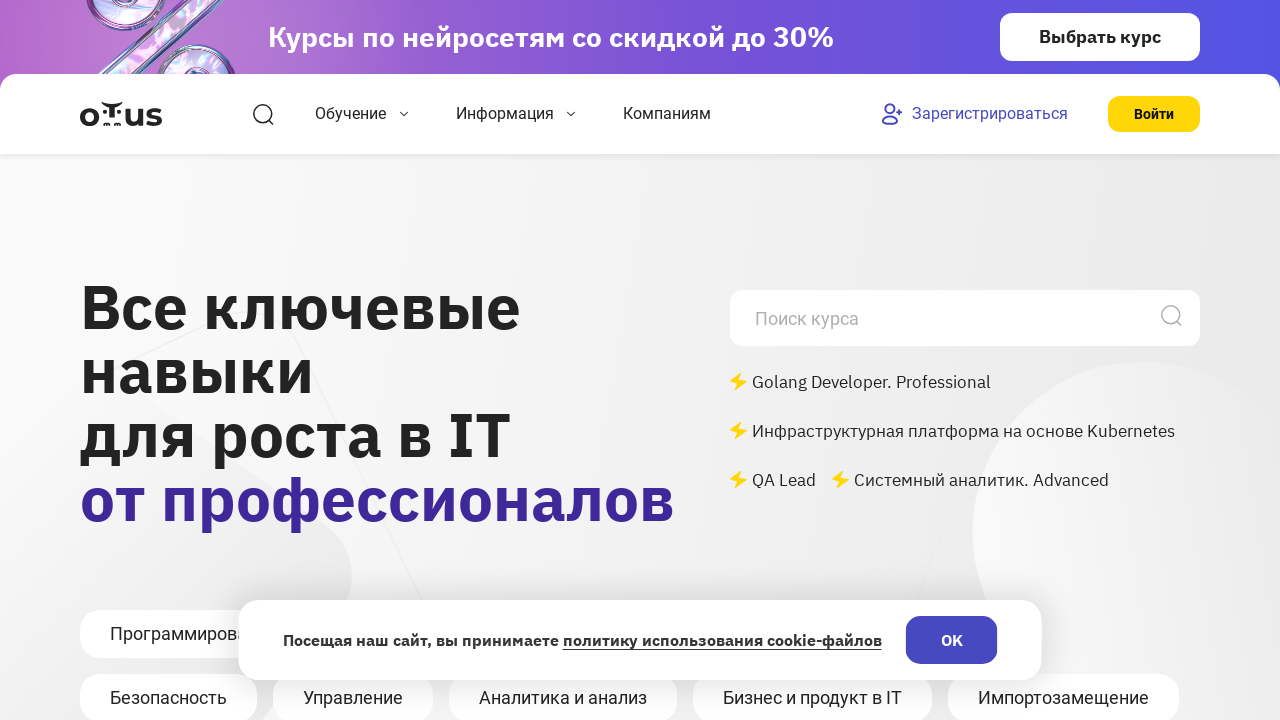